Tests nested frames functionality by navigating to the Nested Frames page, switching through nested iframes, and verifying content is accessible within the frames.

Starting URL: http://the-internet.herokuapp.com/

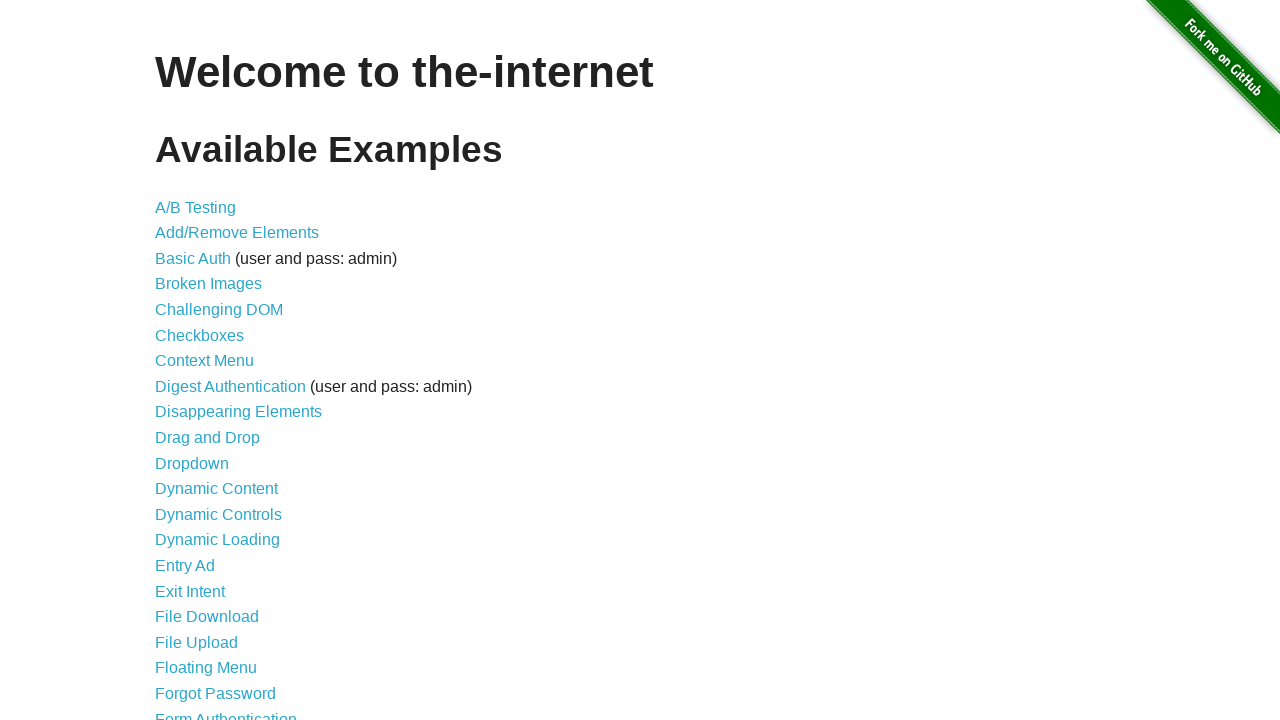

Clicked on 'Nested Frames' link at (210, 395) on text=Nested Frames
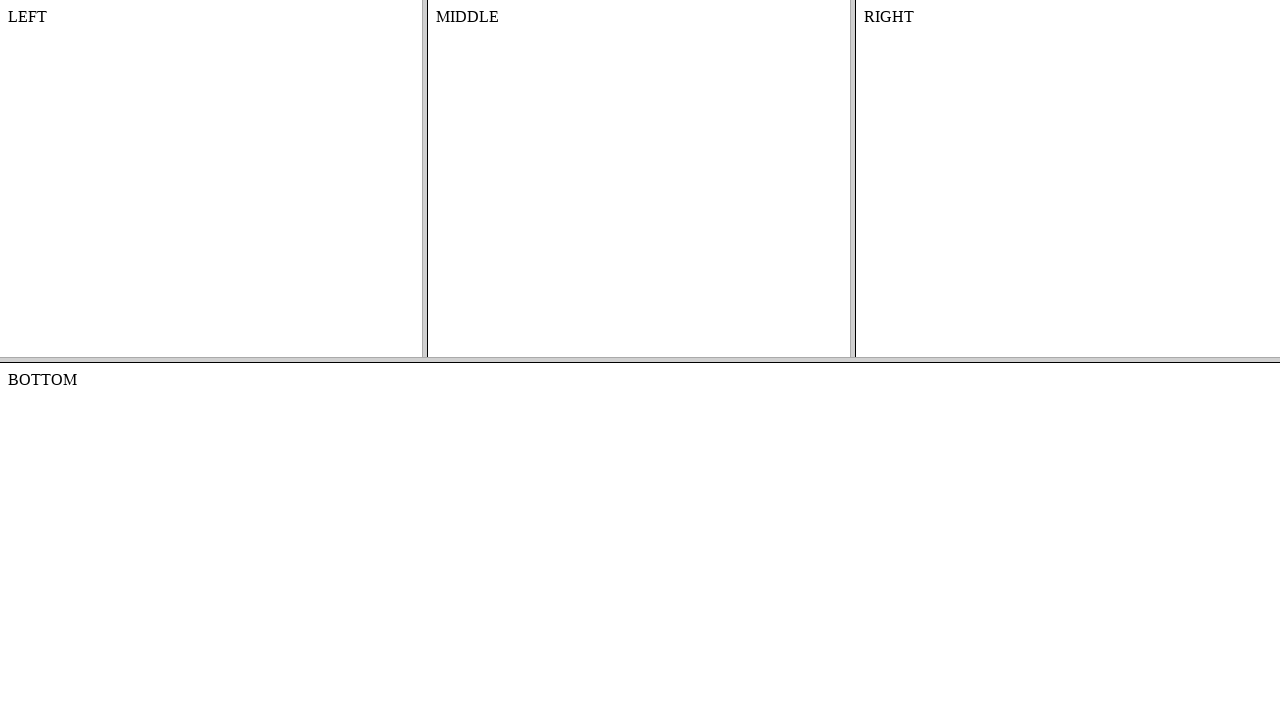

Located top frame (frame-top)
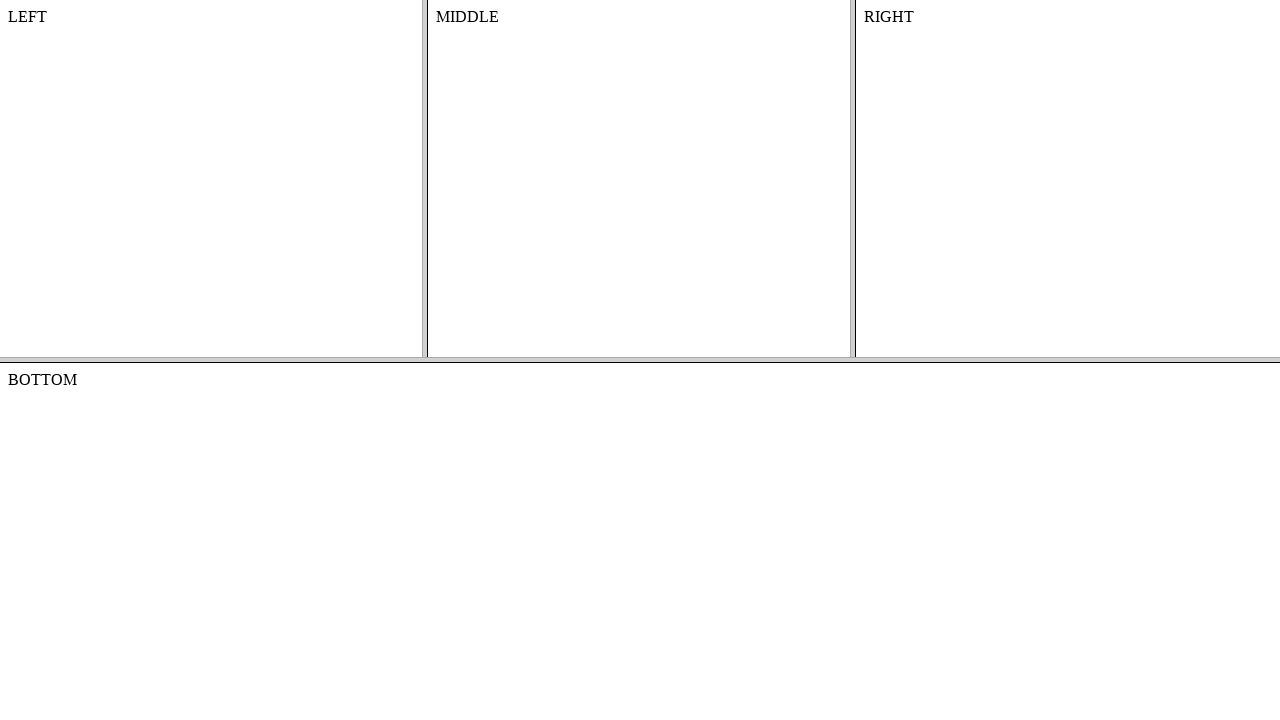

Located nested middle frame (frame-middle) within top frame
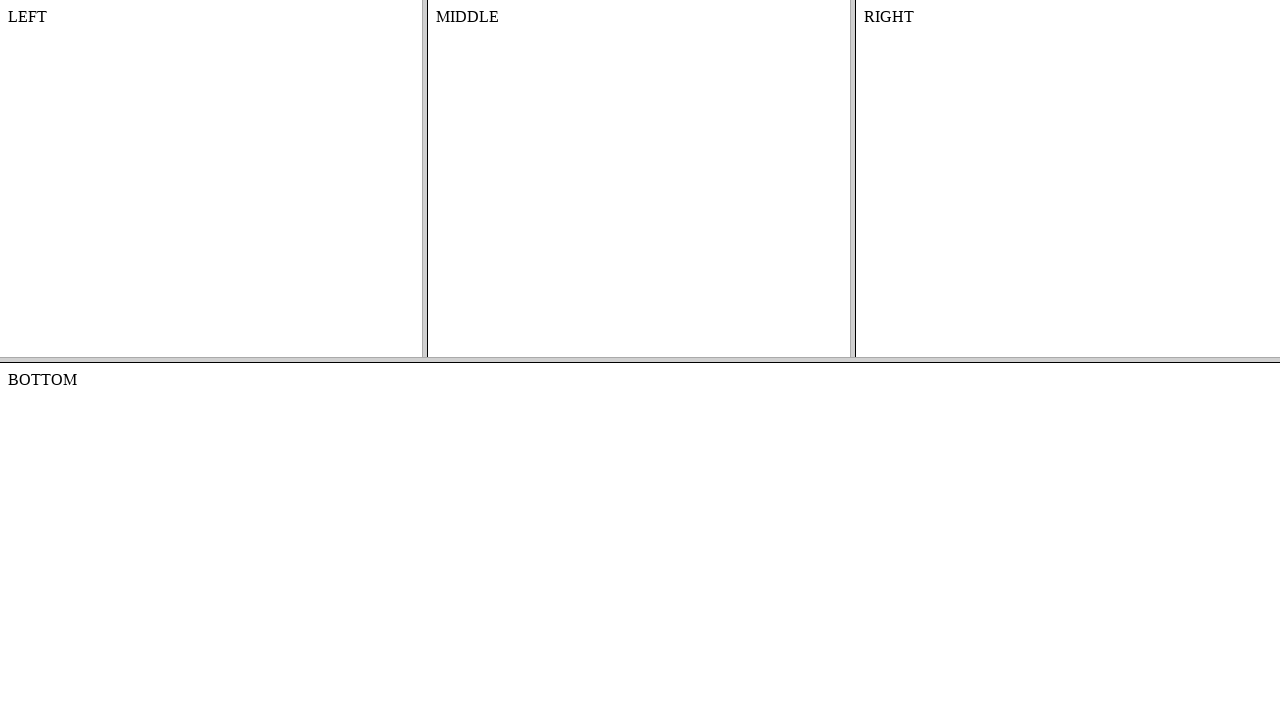

Verified content is accessible in the nested middle frame
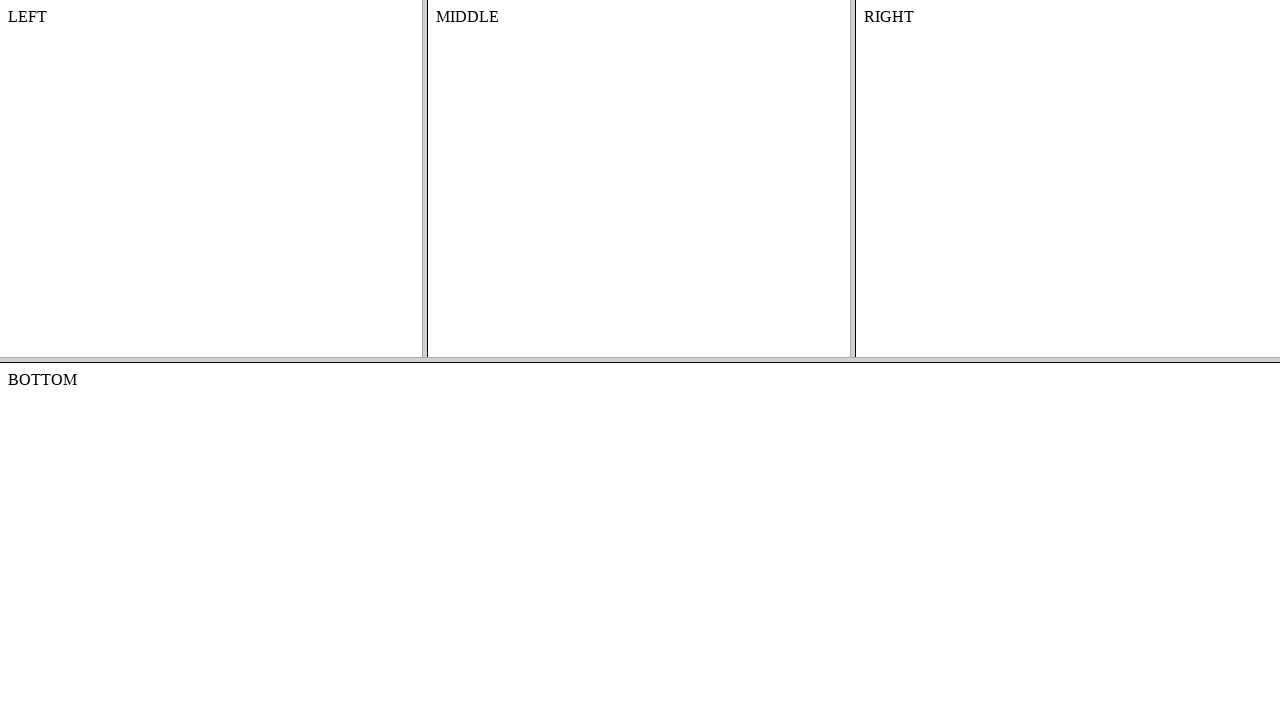

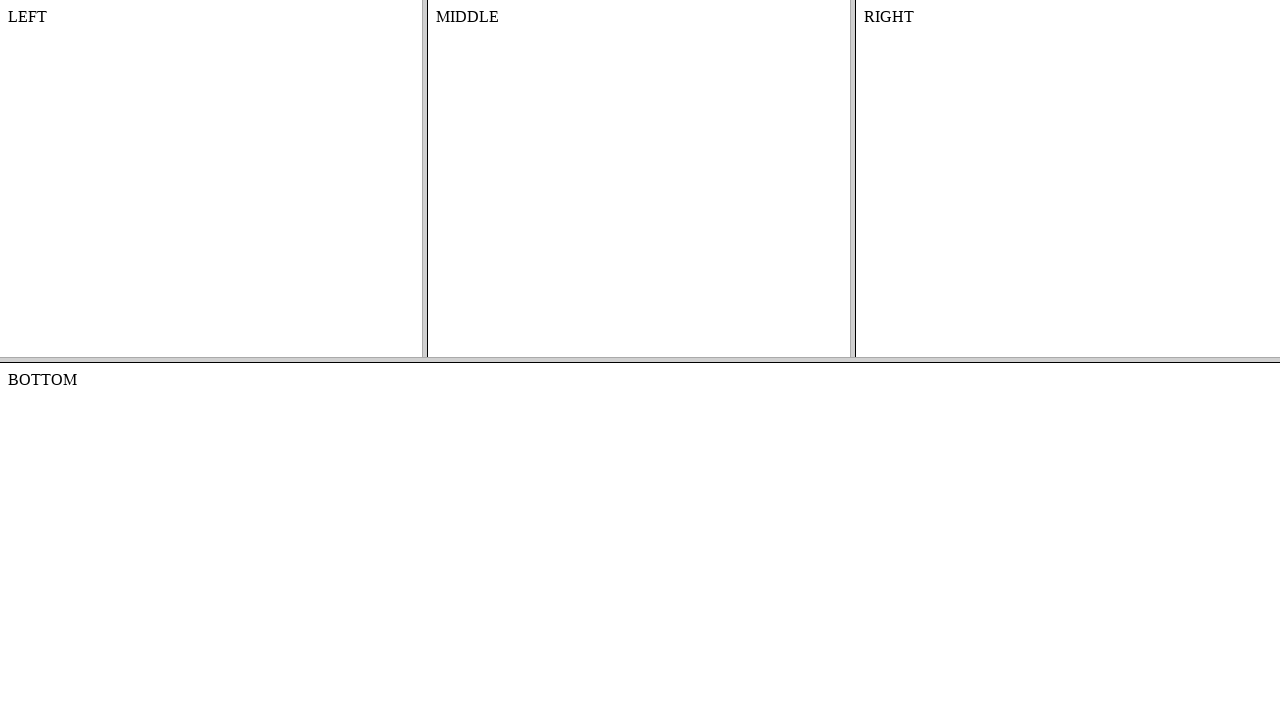